Visits the practice webform page and verifies the page title matches the expected value

Starting URL: https://www.digitalunite.com/practice-webform-learners

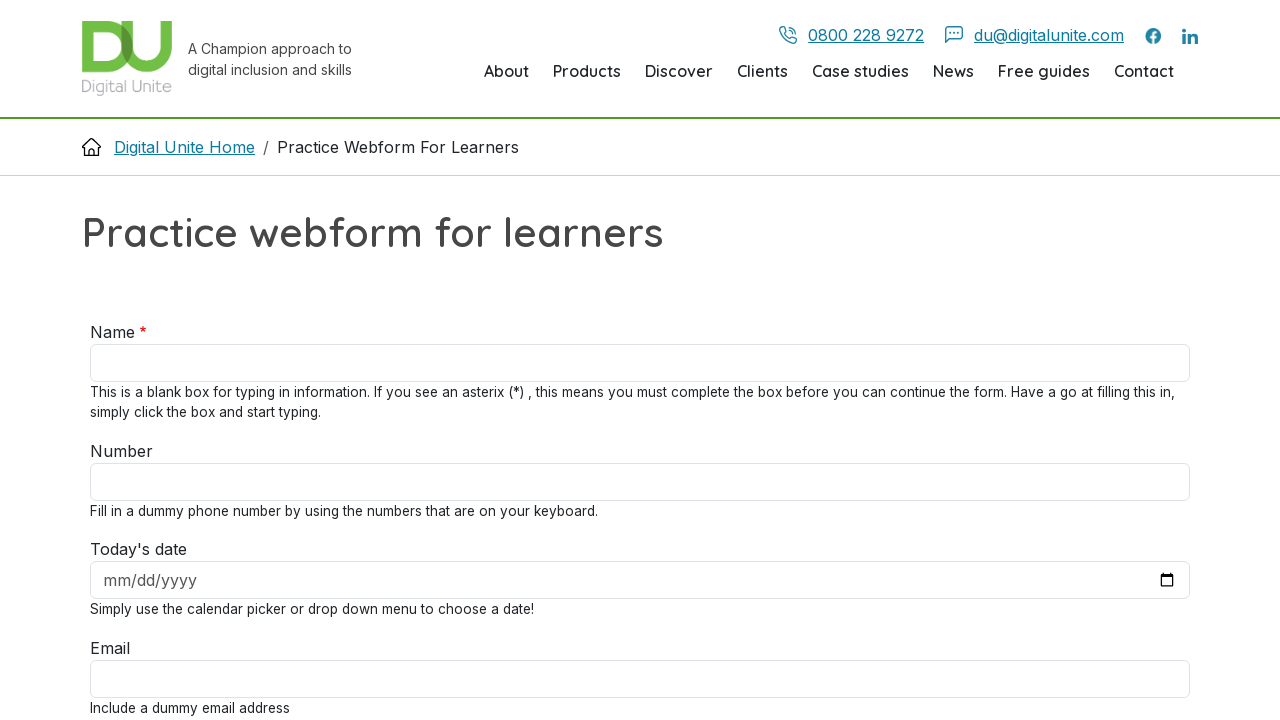

Navigated to practice webform page
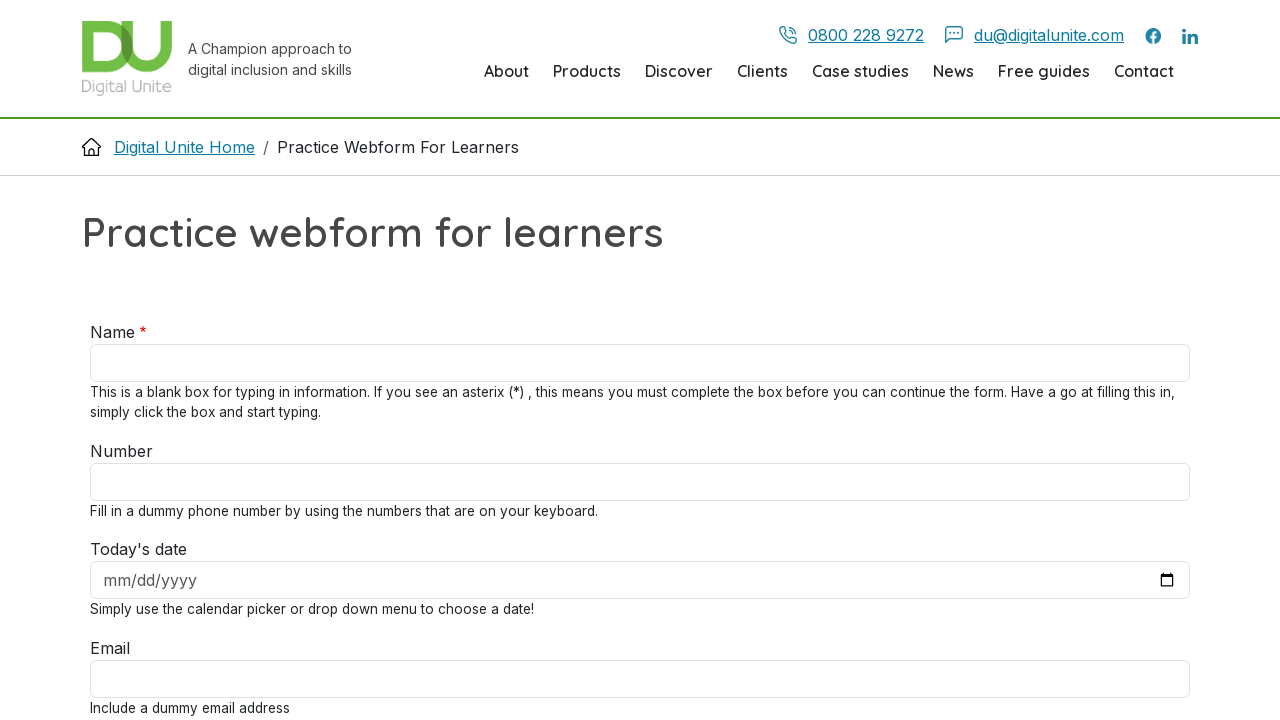

Verified page title matches expected value
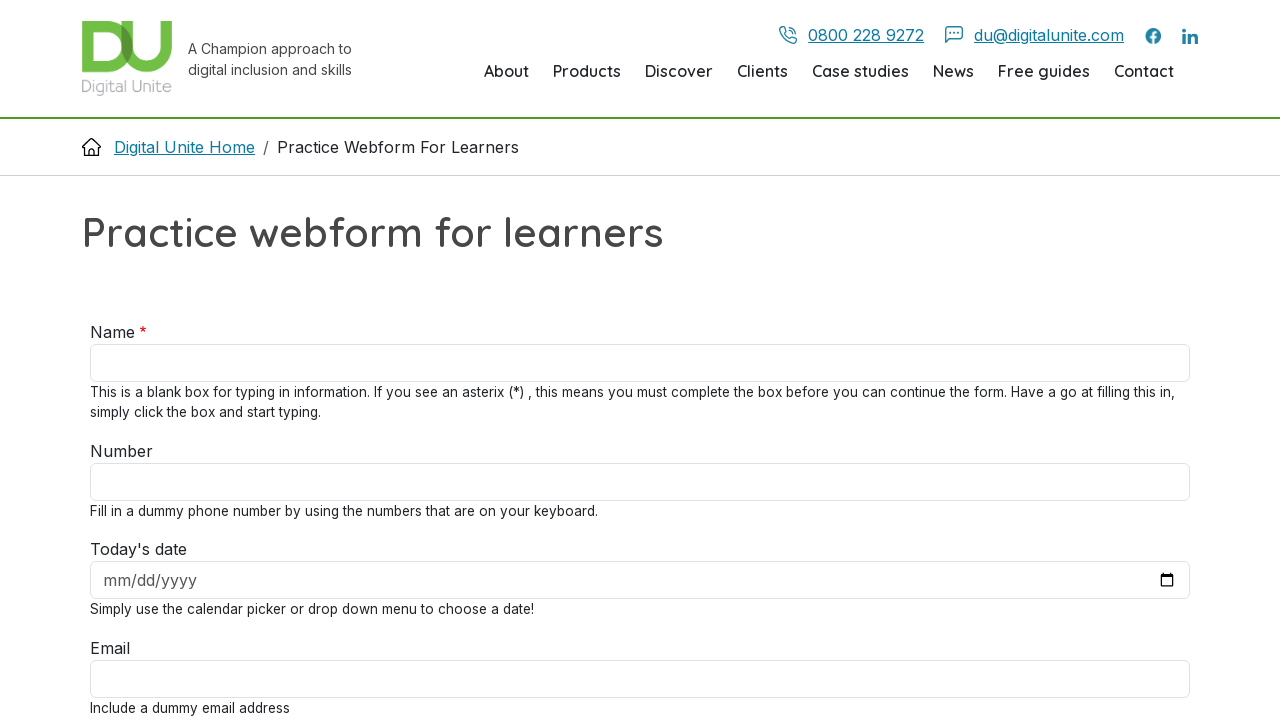

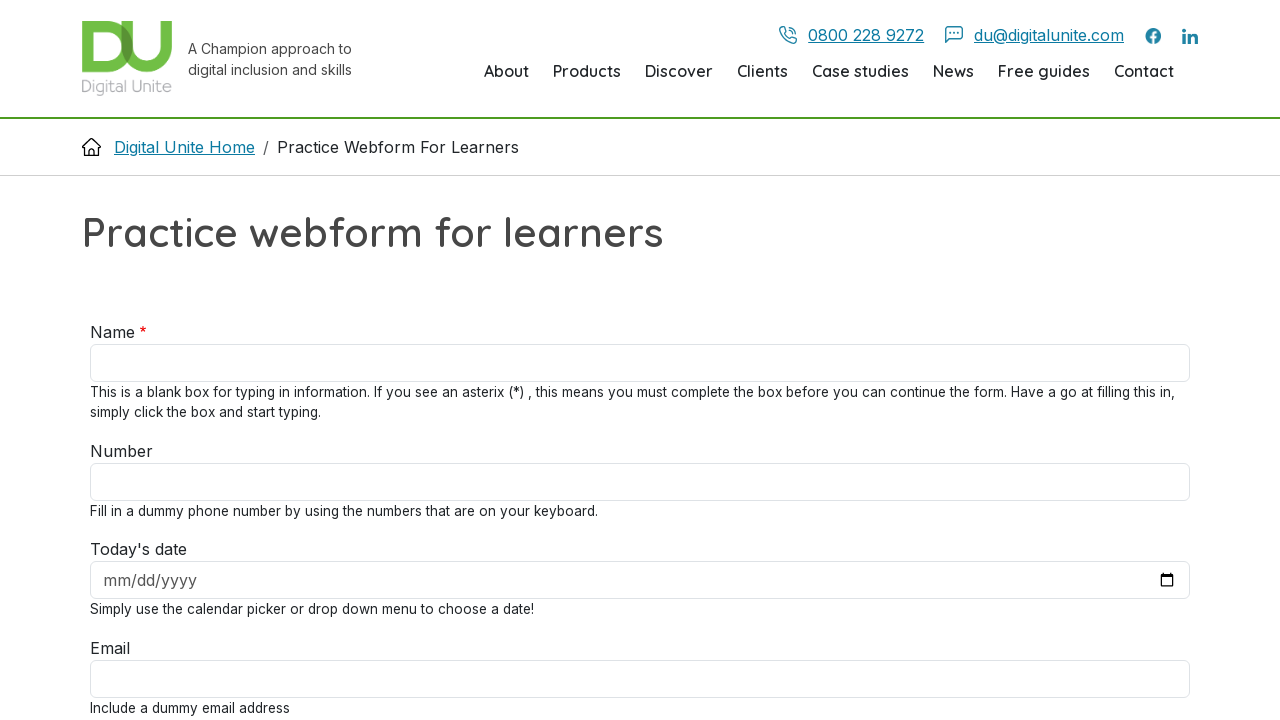